Tests JavaScript alert handling by clicking the alert button, accepting the dialog, and verifying the result message

Starting URL: https://the-internet.herokuapp.com/javascript_alerts

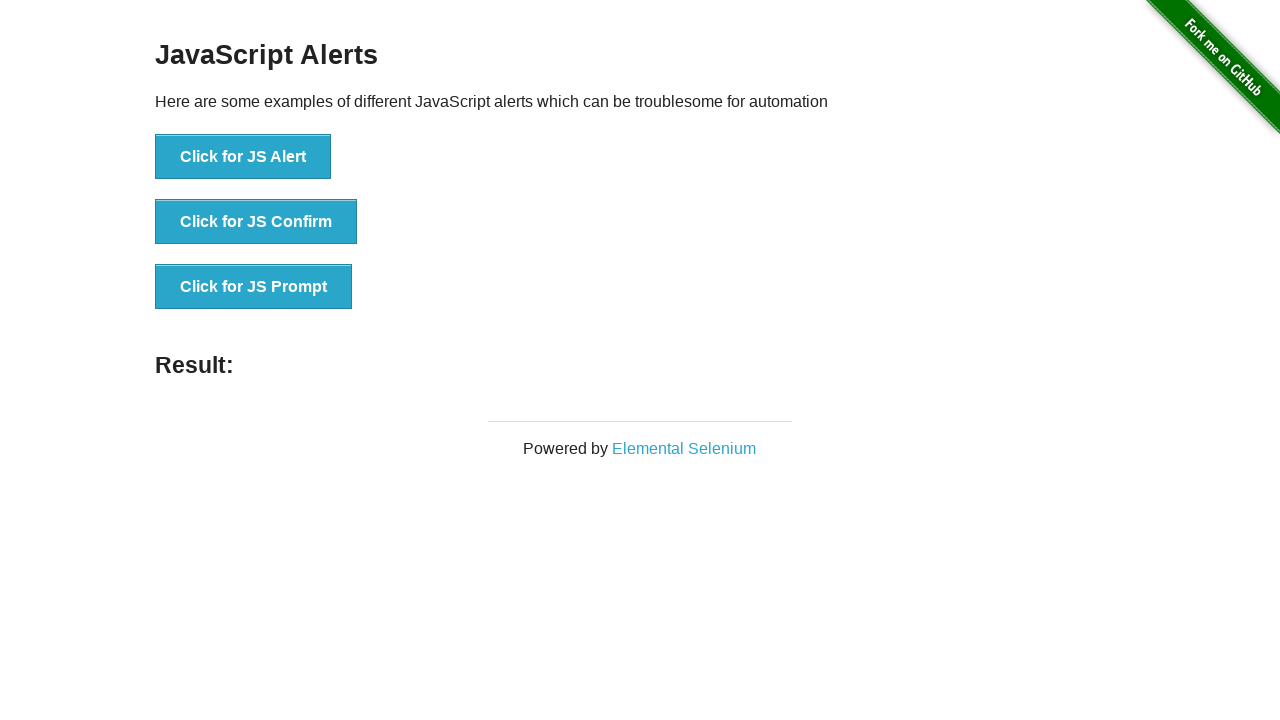

Set up dialog handler to accept JavaScript alert
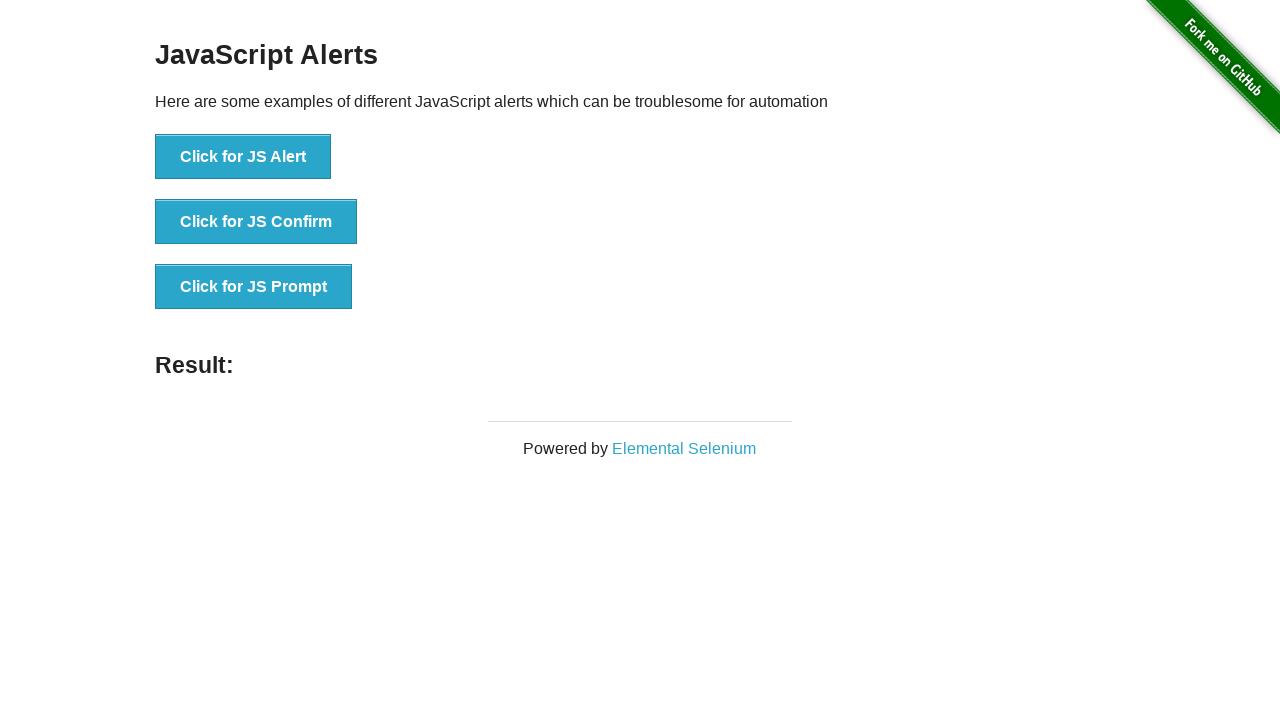

Clicked 'Click for JS Alert' button to trigger JavaScript alert at (243, 157) on internal:role=button[name="Click for JS Alert"i]
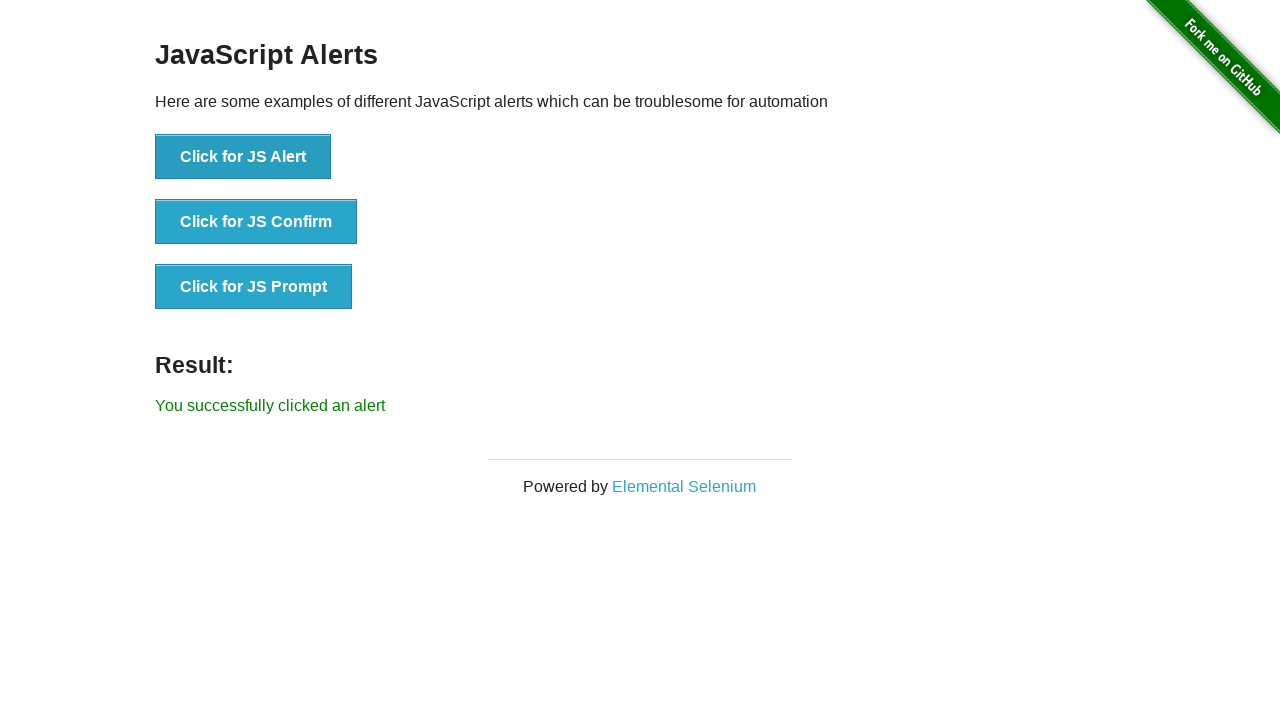

Result message element loaded after accepting alert
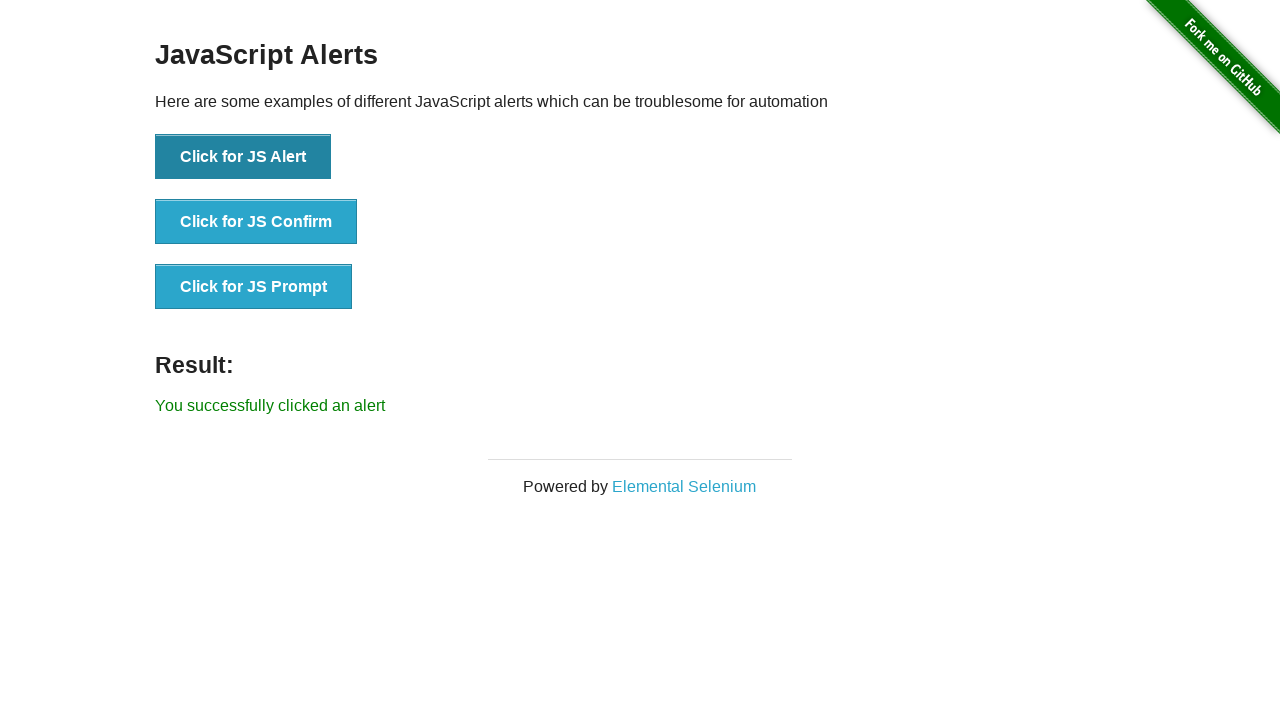

Verified result message displays 'You successfully clicked an alert'
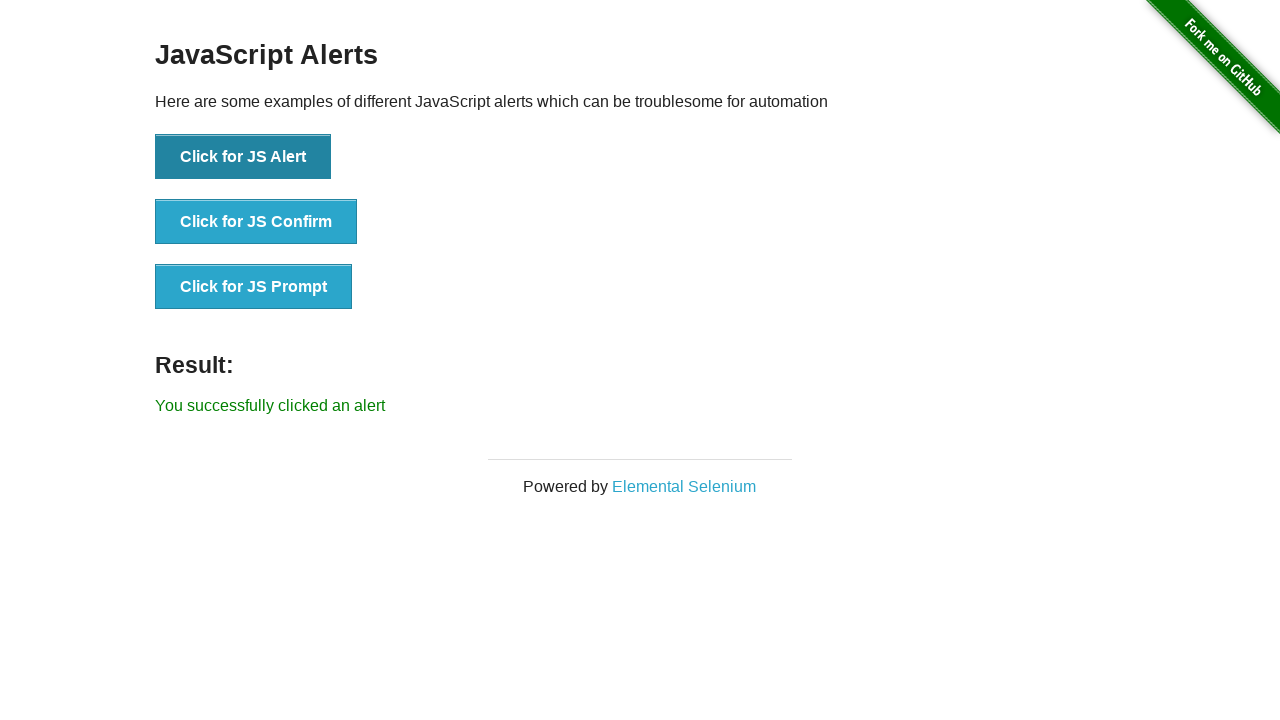

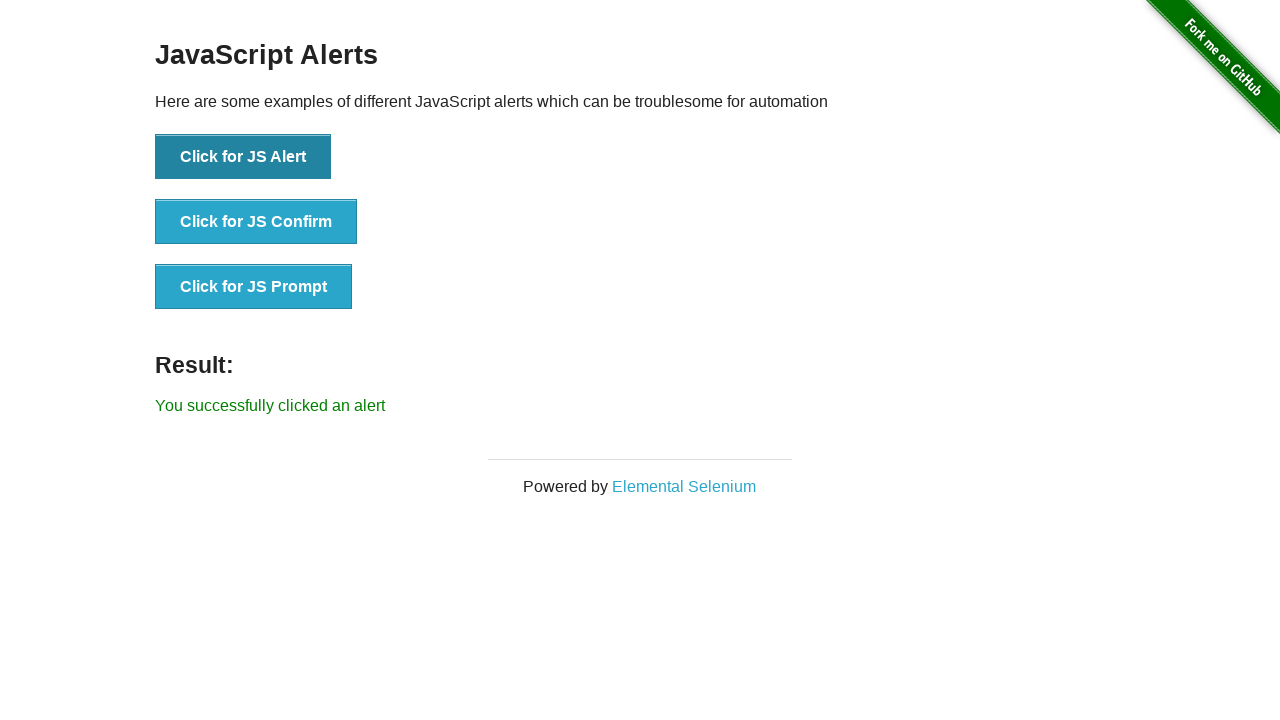